Tests scrolling to the footer of the Trendyol homepage and verifying the footer is visible.

Starting URL: https://www.trendyol.com

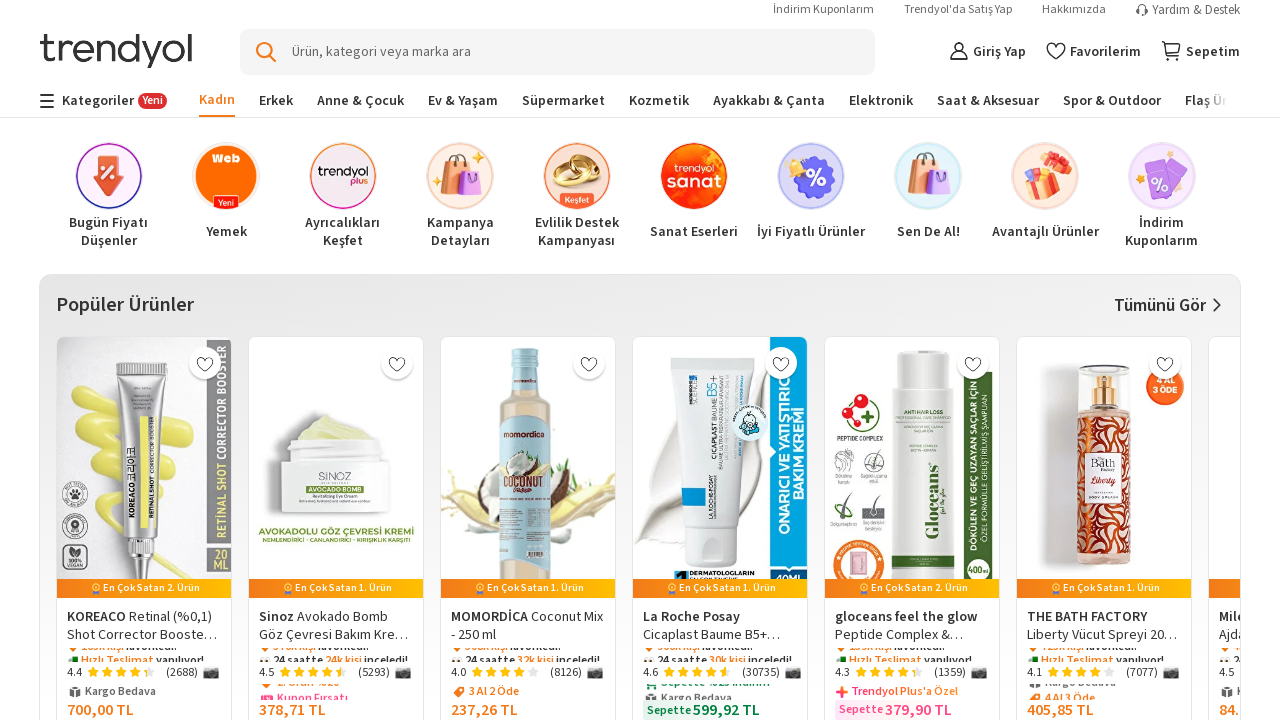

Scrolled to the bottom of the page to reveal footer
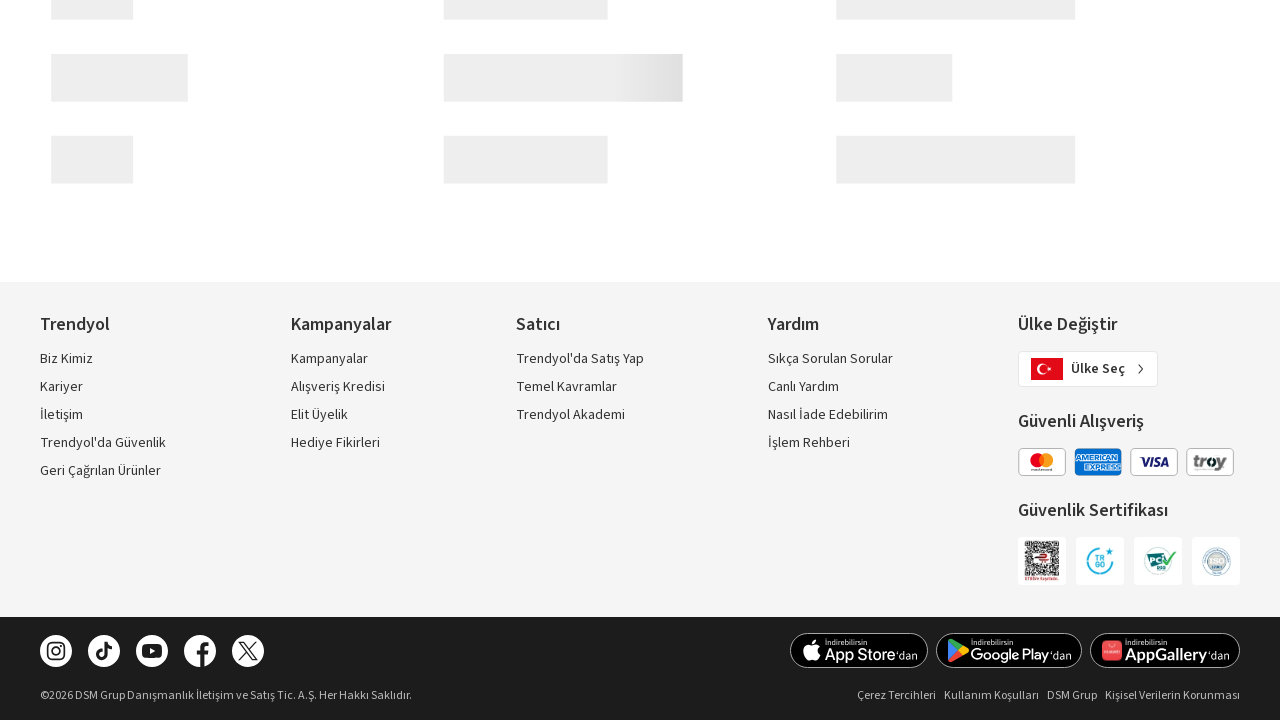

Verified footer element is visible on Trendyol homepage
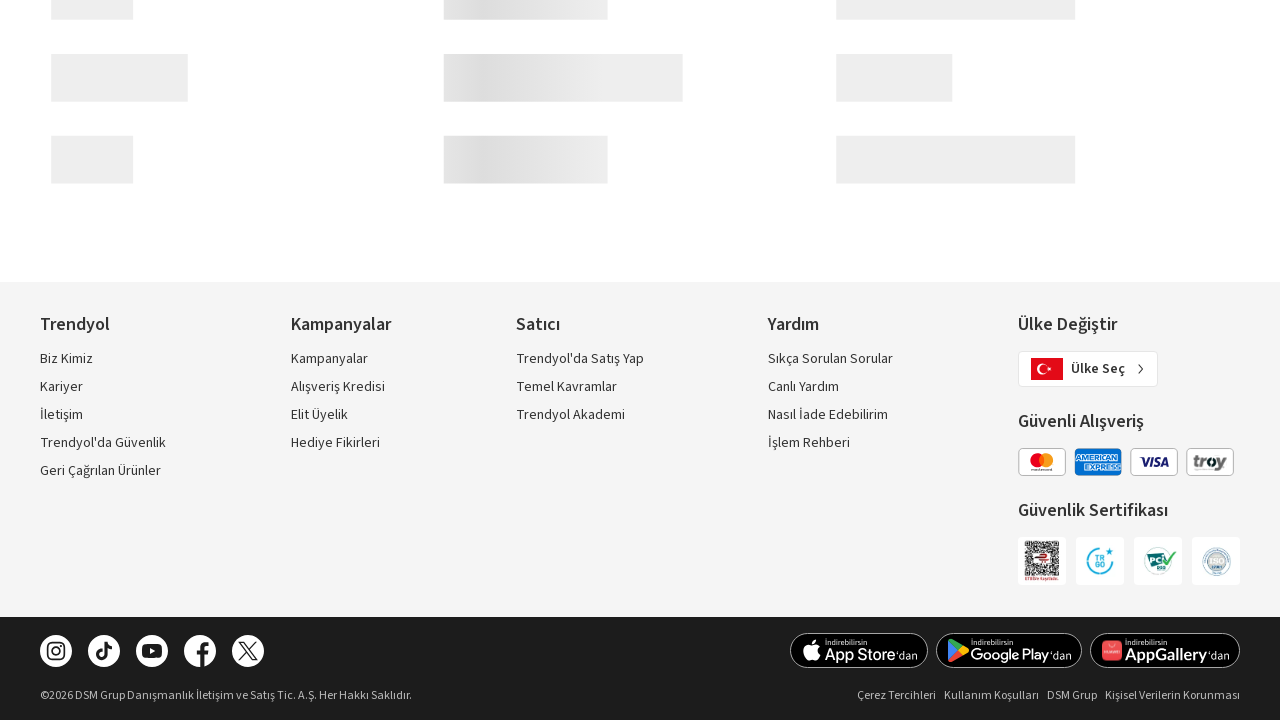

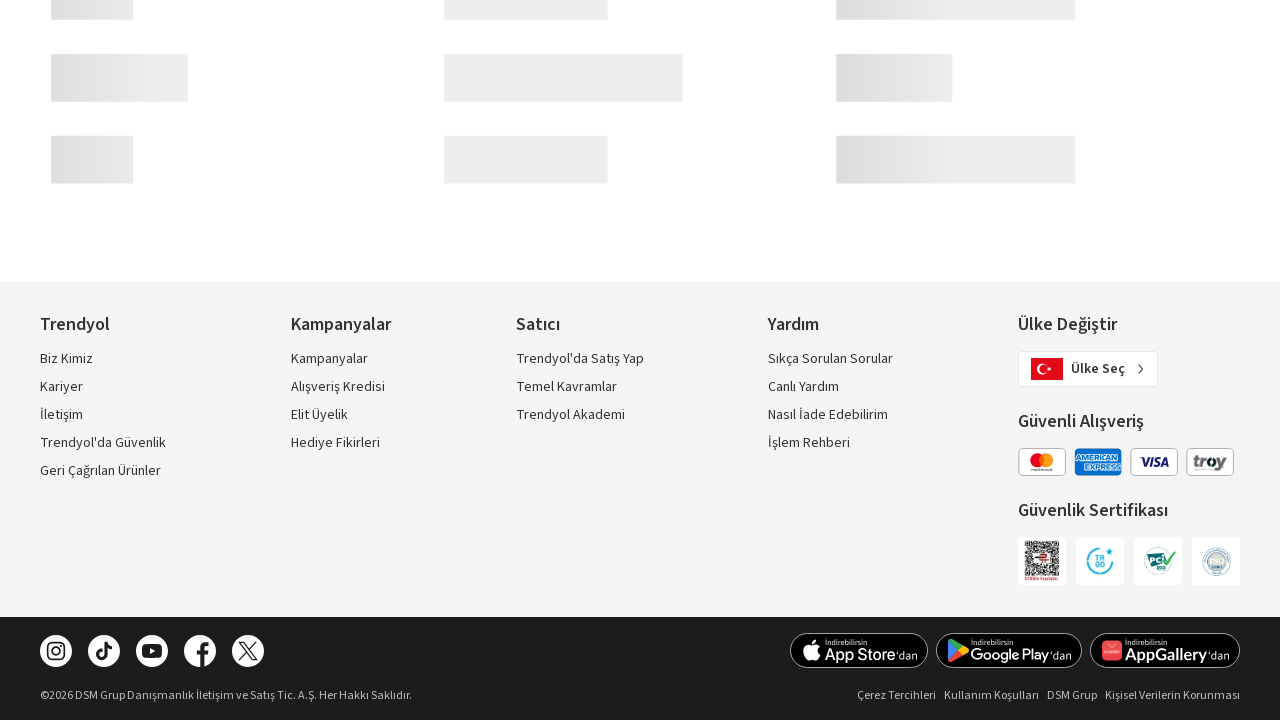